Tests the Dragabble interaction feature by navigating through different tabs including Axis Restricted, Container Restricted, Cursor Style, and Simple.

Starting URL: https://demoqa.com/

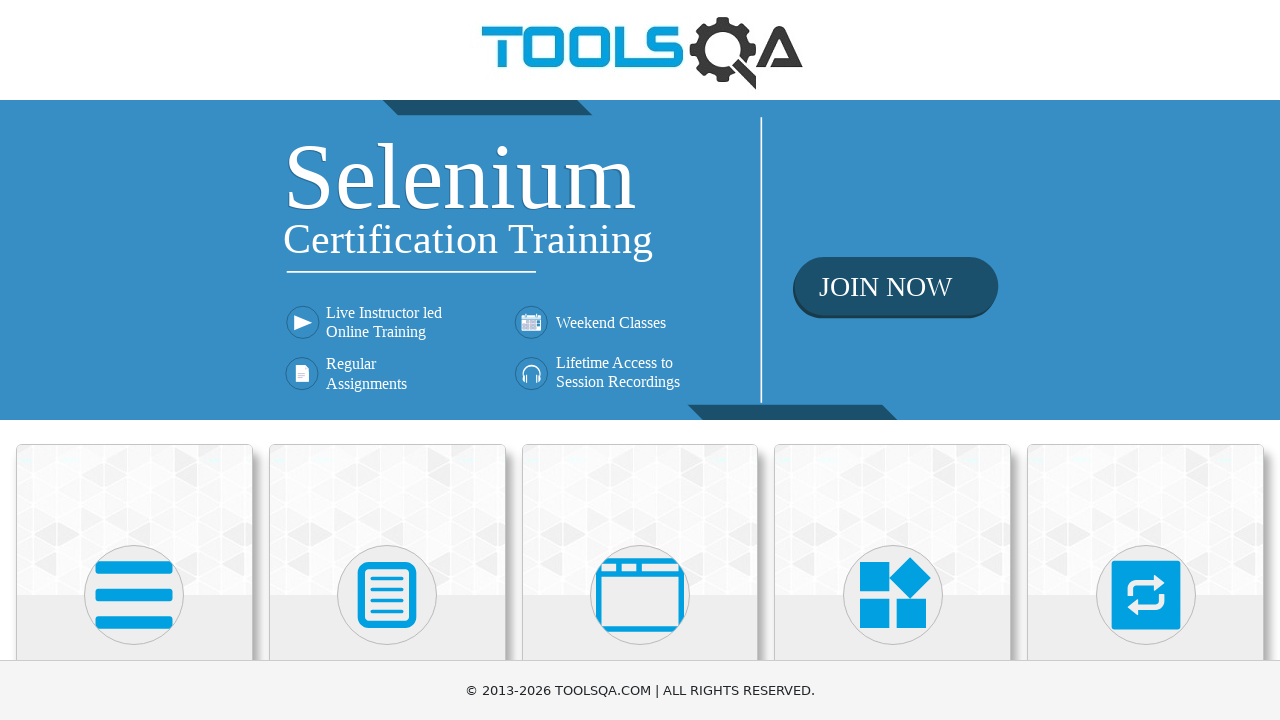

Clicked on Interactions heading at (1146, 360) on internal:role=heading[name="Interactions"i]
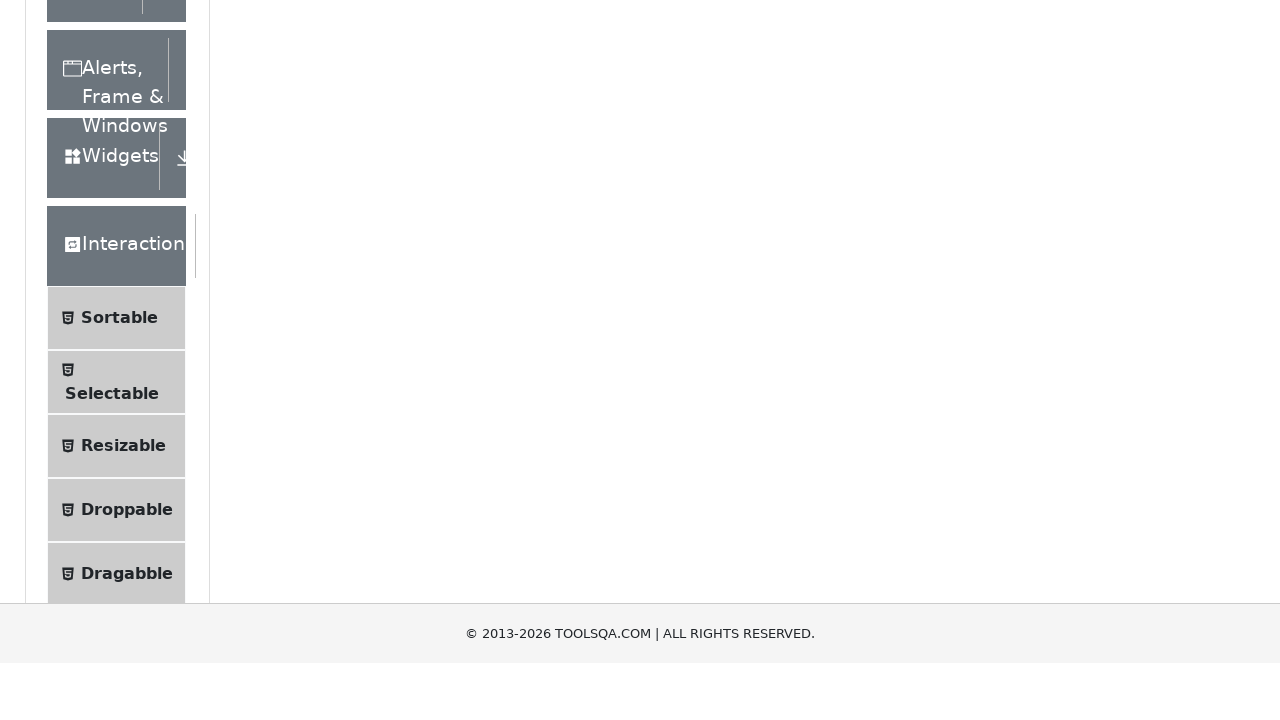

Page load state completed
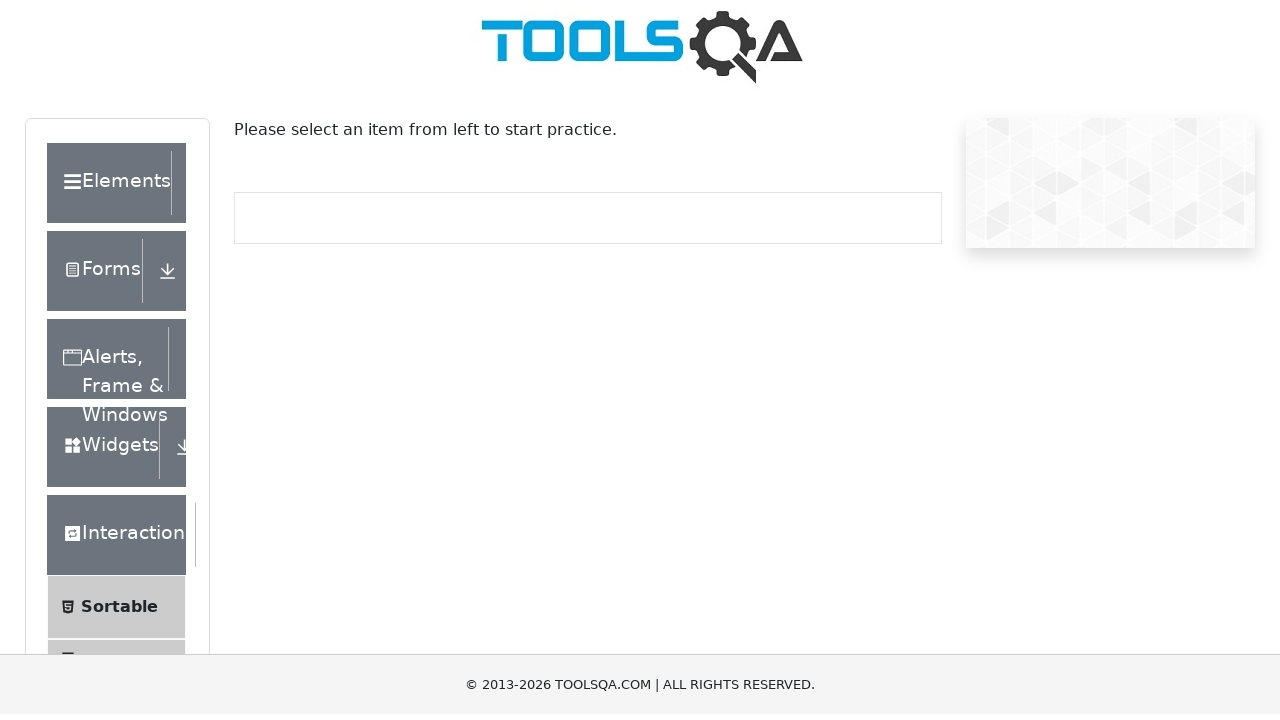

Clicked on Dragabble menu item at (127, 475) on internal:text="Dragabble"i
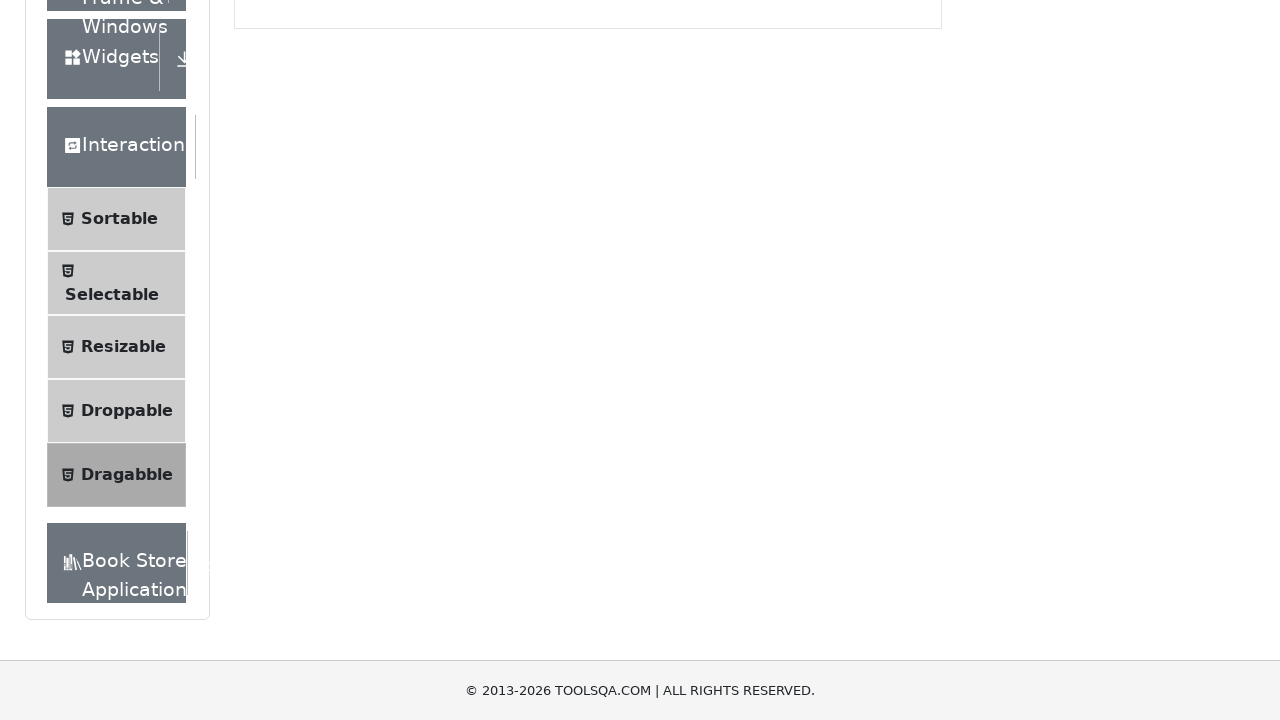

Clicked on Axis Restricted tab at (397, 244) on internal:role=tab[name="Axis Restricted"i]
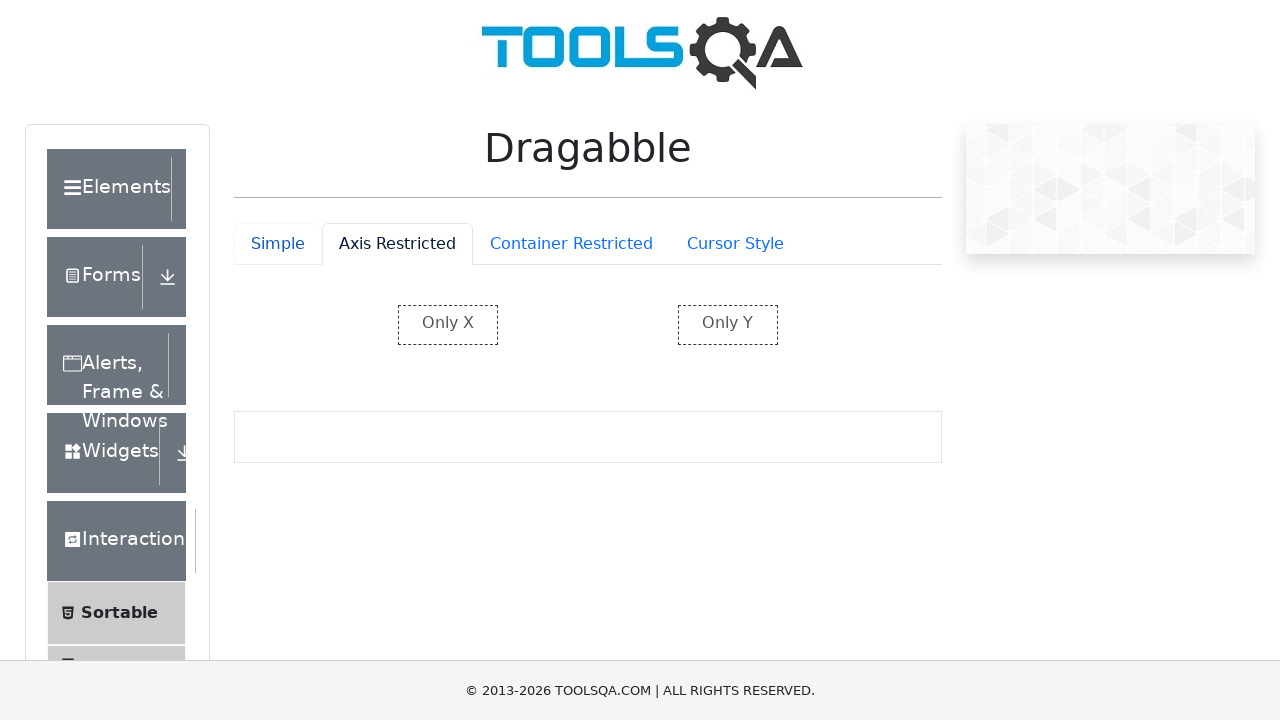

Clicked on Container Restricted tab at (571, 244) on internal:role=tab[name="Container Restricted"i]
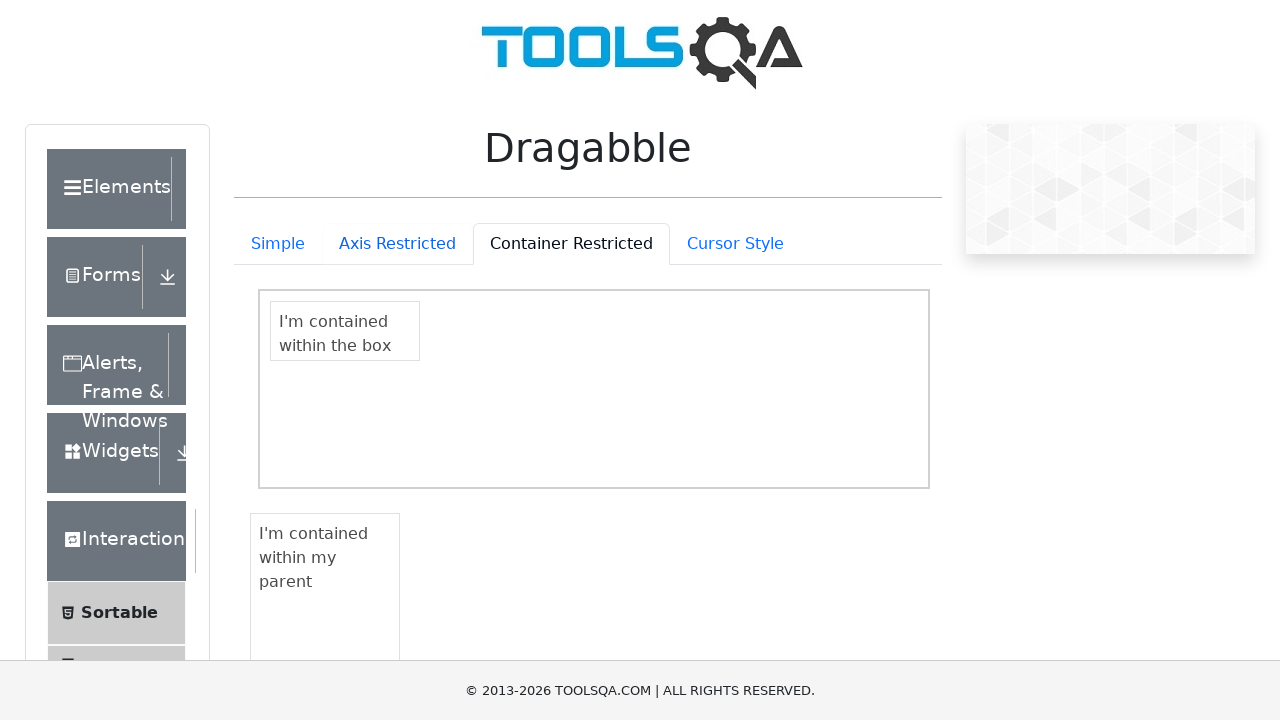

Clicked on Cursor Style tab at (735, 244) on internal:role=tab[name="Cursor Style"i]
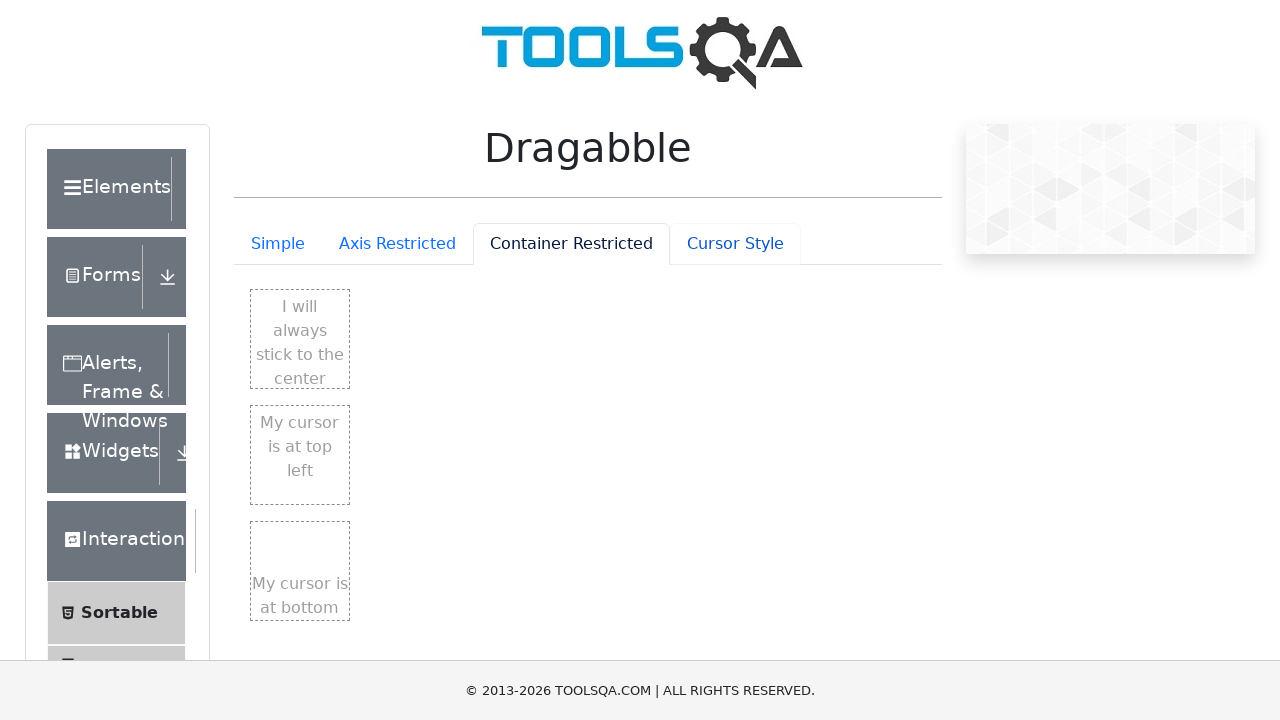

Clicked on Container Restricted tab again at (571, 244) on internal:role=tab[name="Container Restricted"i]
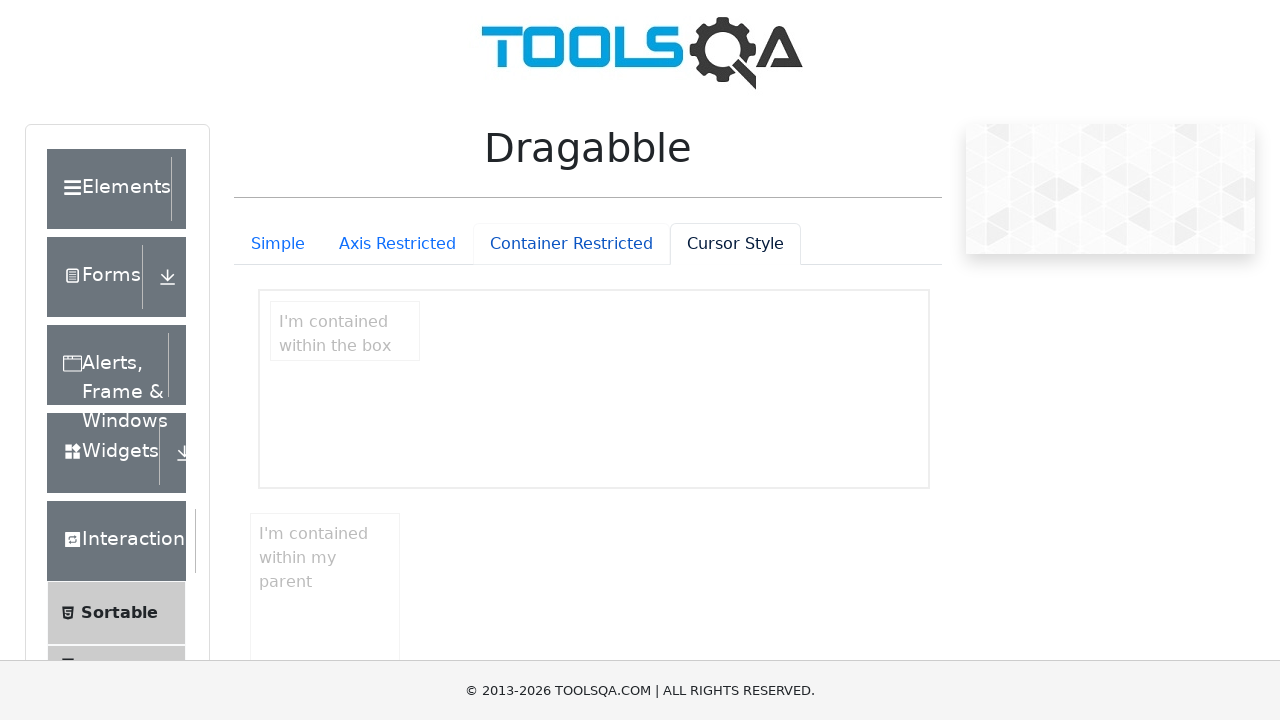

Clicked on Axis Restricted tab again at (397, 244) on internal:role=tab[name="Axis Restricted"i]
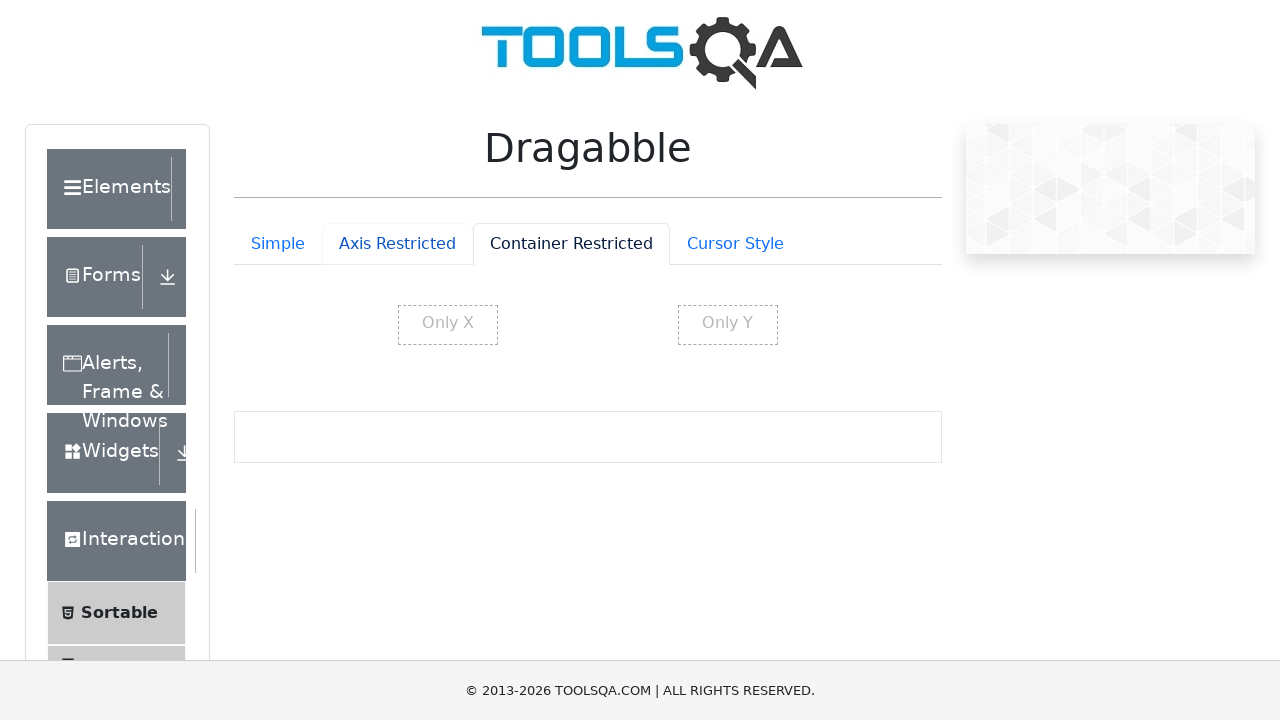

Clicked on Simple tab at (278, 244) on internal:role=tab[name="Simple"i]
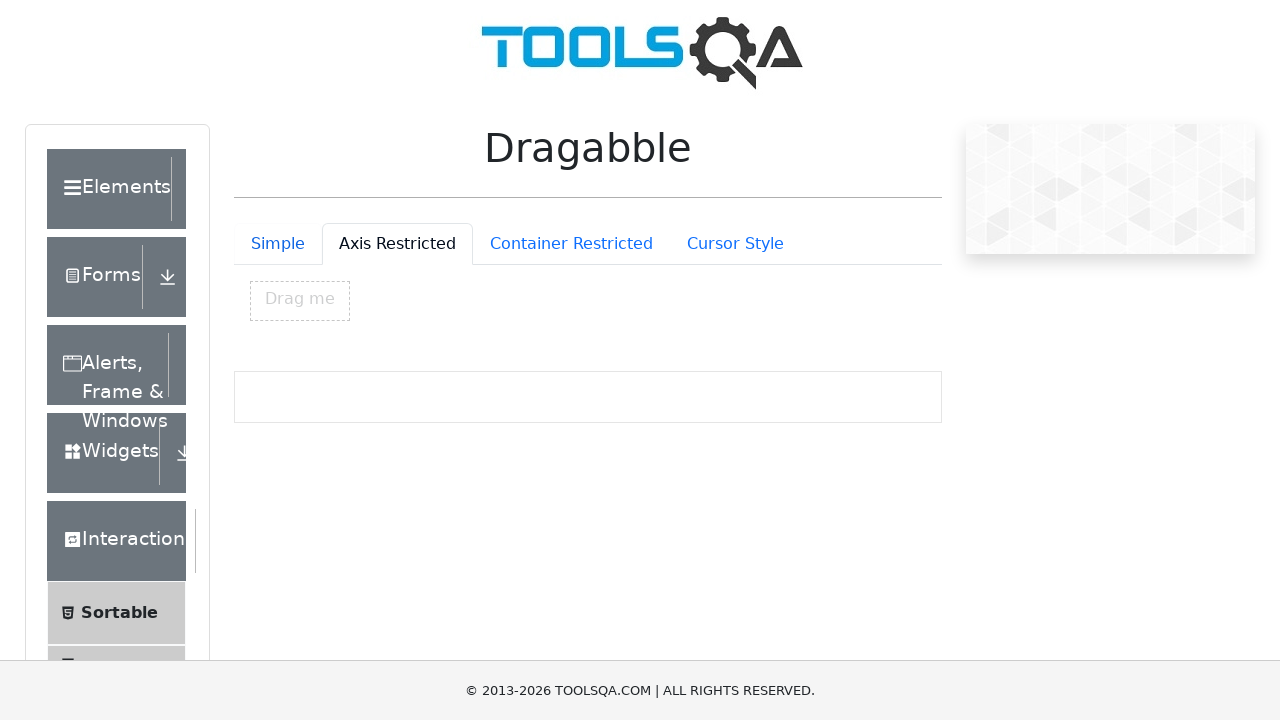

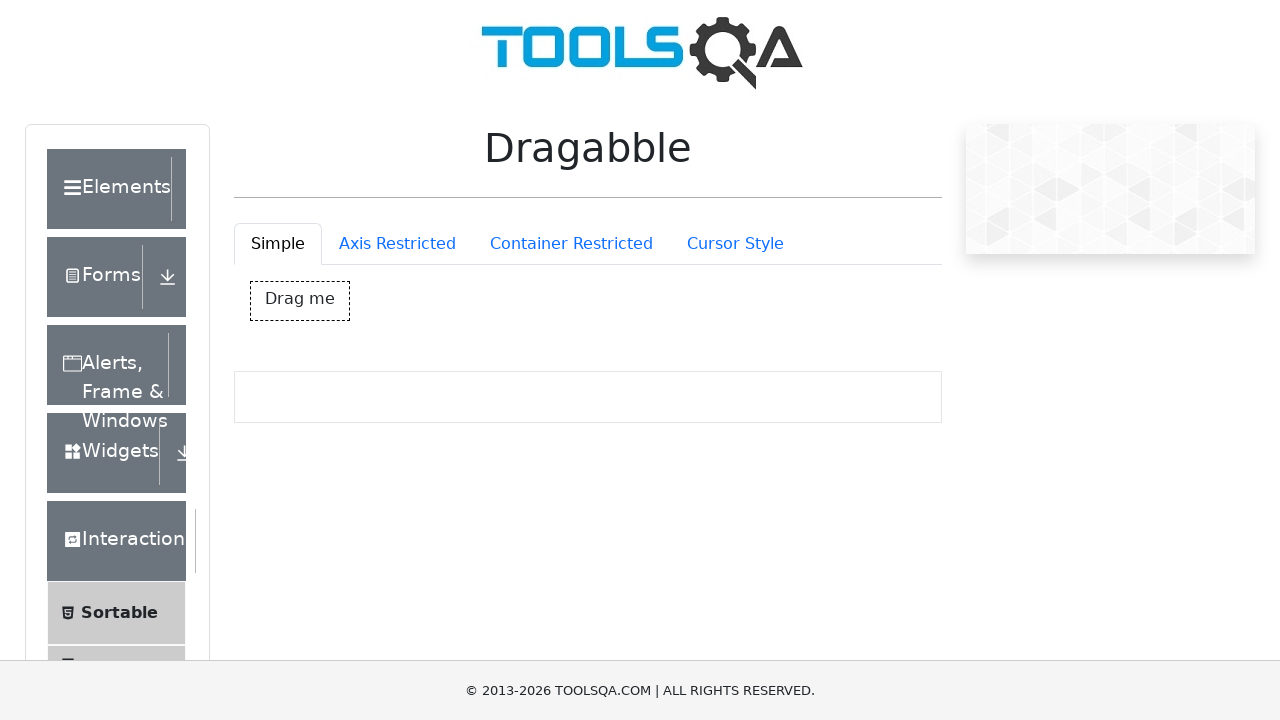